Tests multiple window handling by clicking a button that opens a new window, switching to the new window, verifying it opened, closing it, and returning to the parent window.

Starting URL: https://chandanachaitanya.github.io/selenium-practice-site/

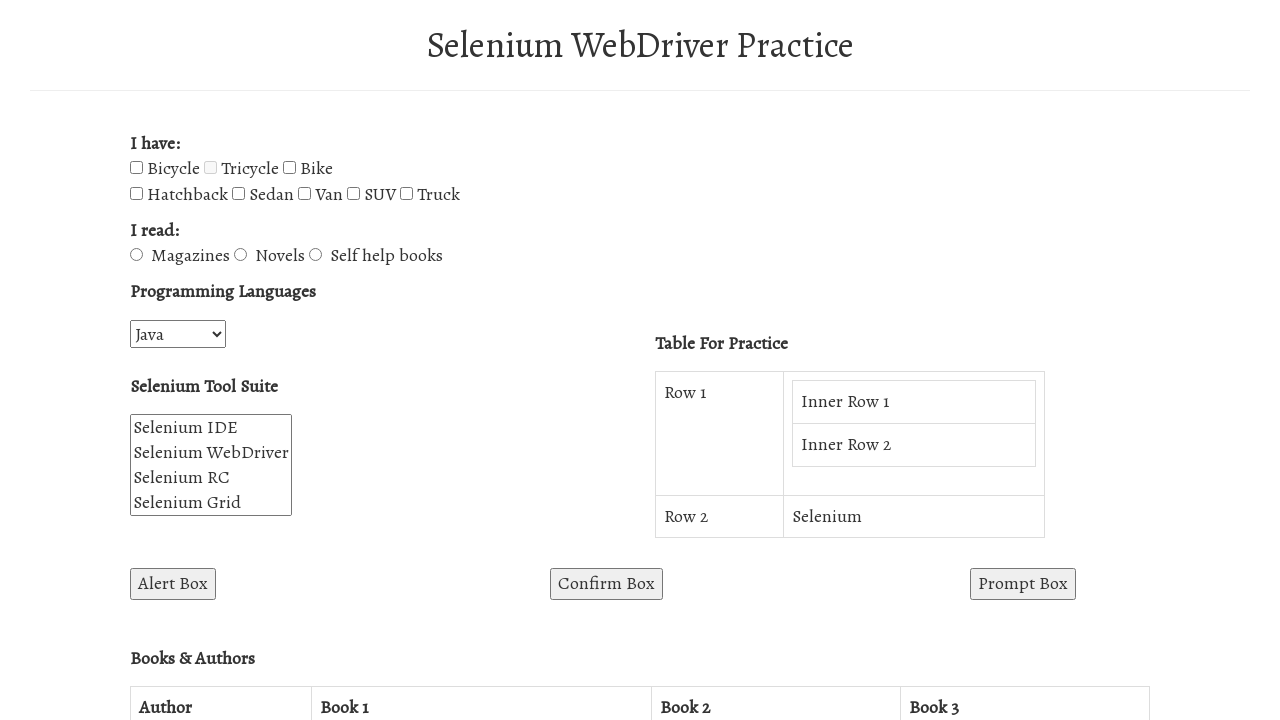

Clicked button to open new window at (278, 360) on #win1
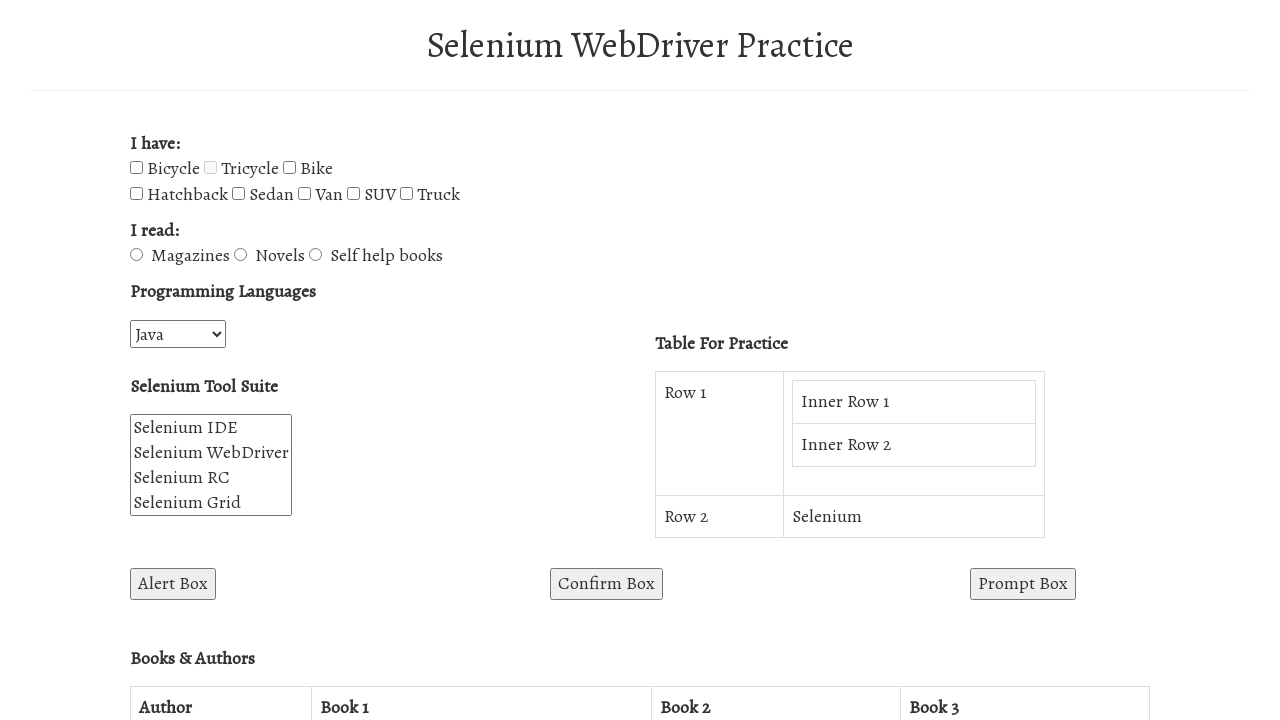

New window opened and captured
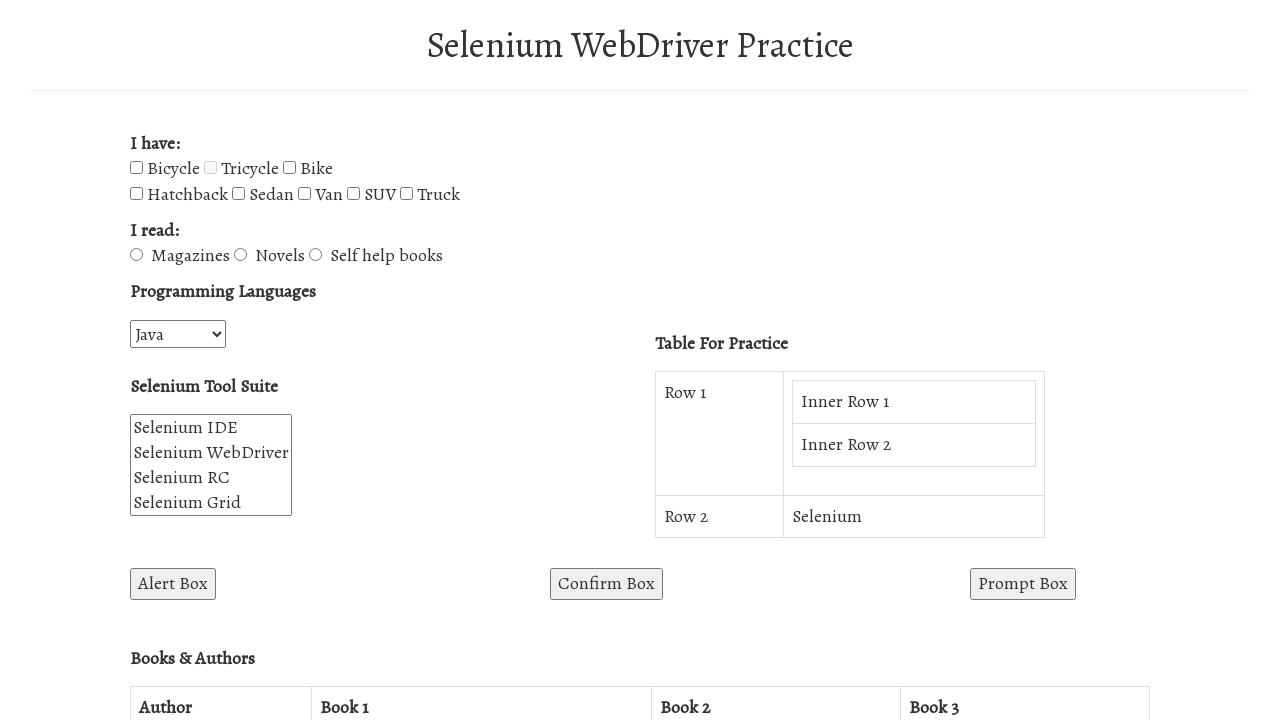

New window finished loading
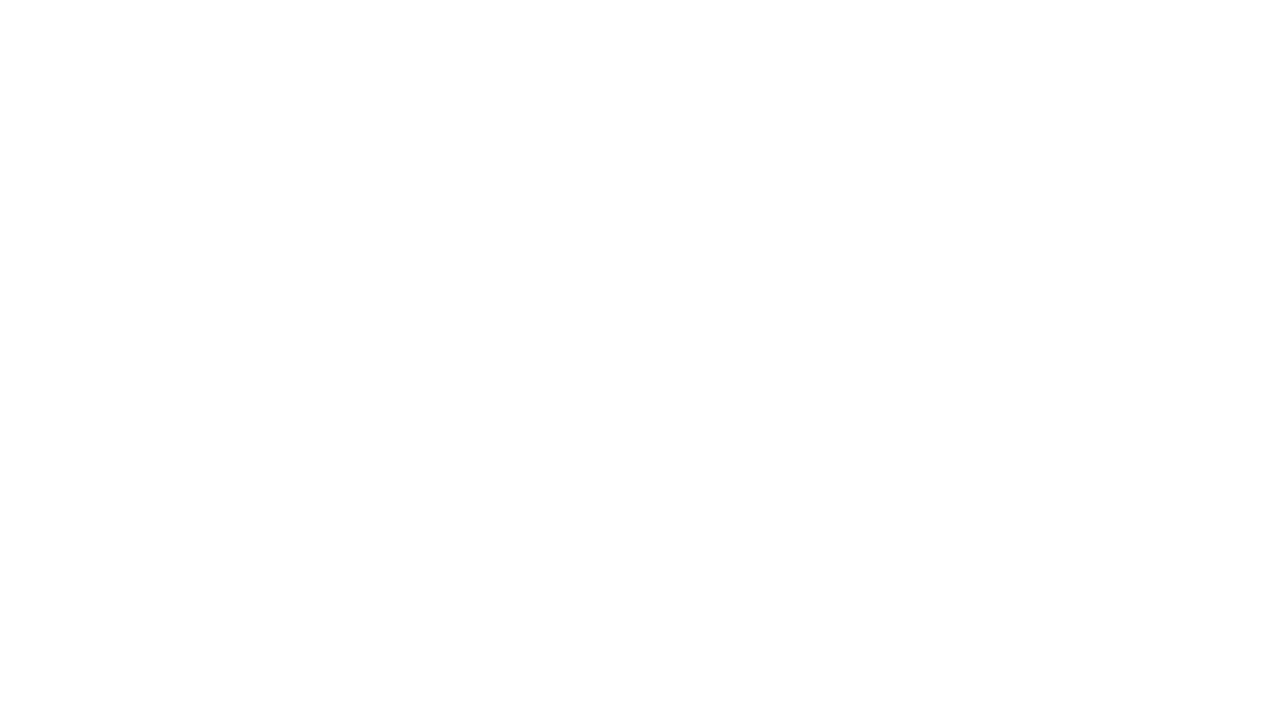

Retrieved new window title: 
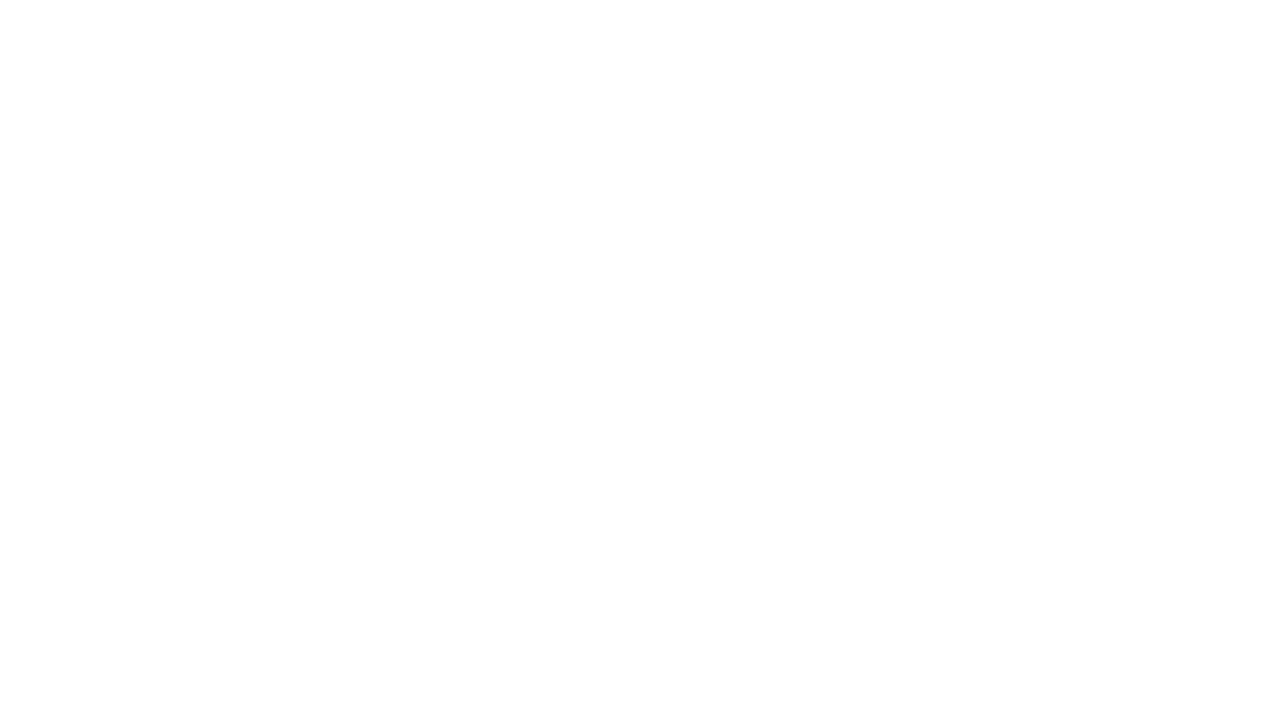

Closed the new window
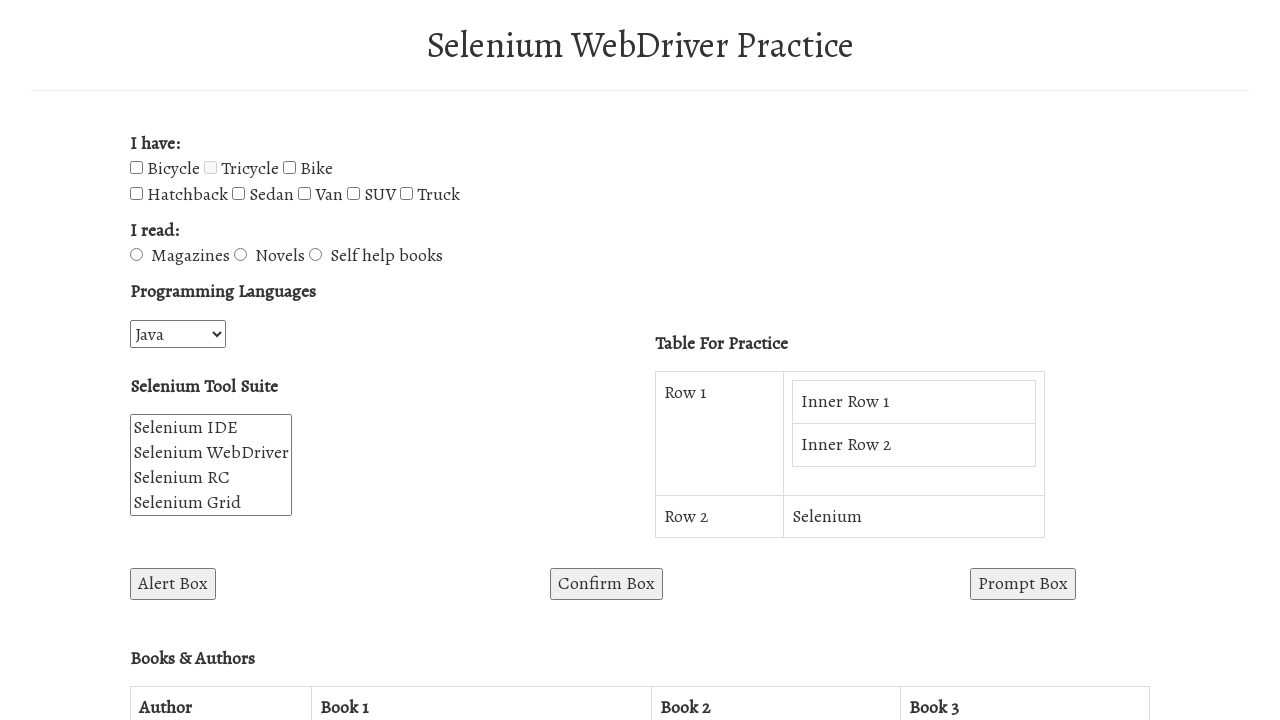

Returned to parent window and verified it loaded
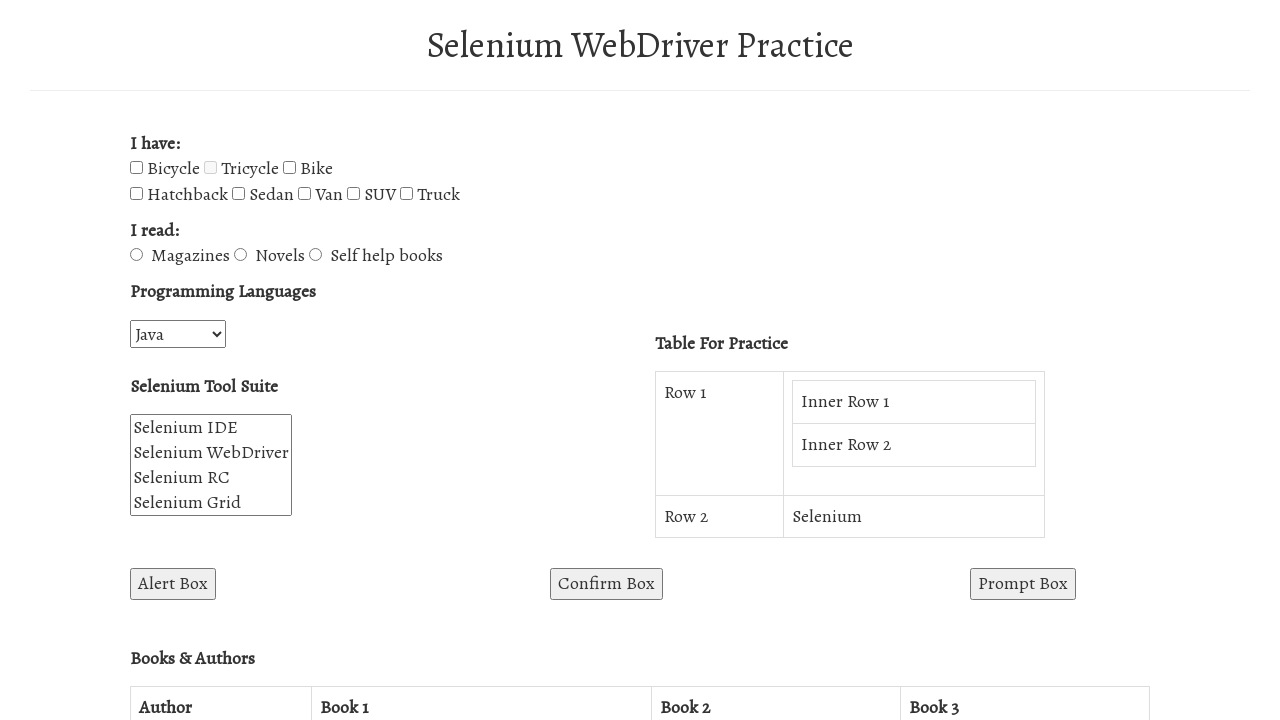

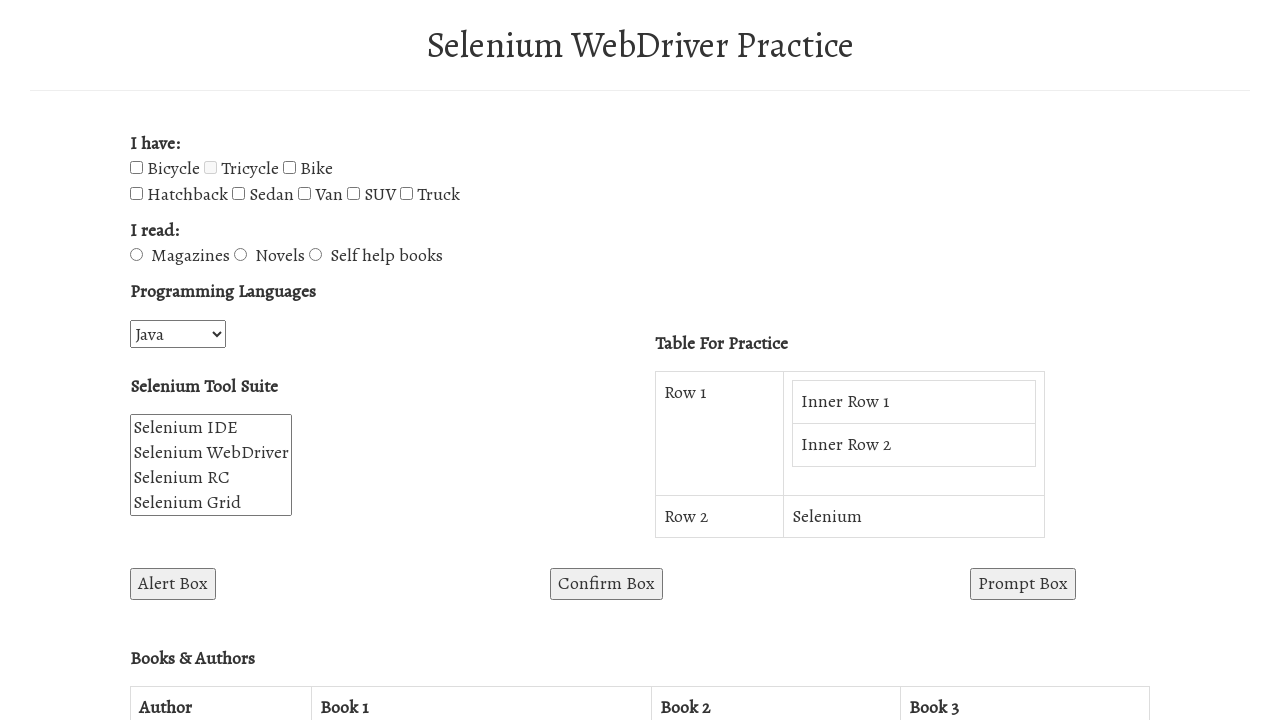